Tests page content loading and browser window resizing

Starting URL: https://artoftesting.com/maximize-minimize-a-browser-in-selenium-webdriver-java/amp

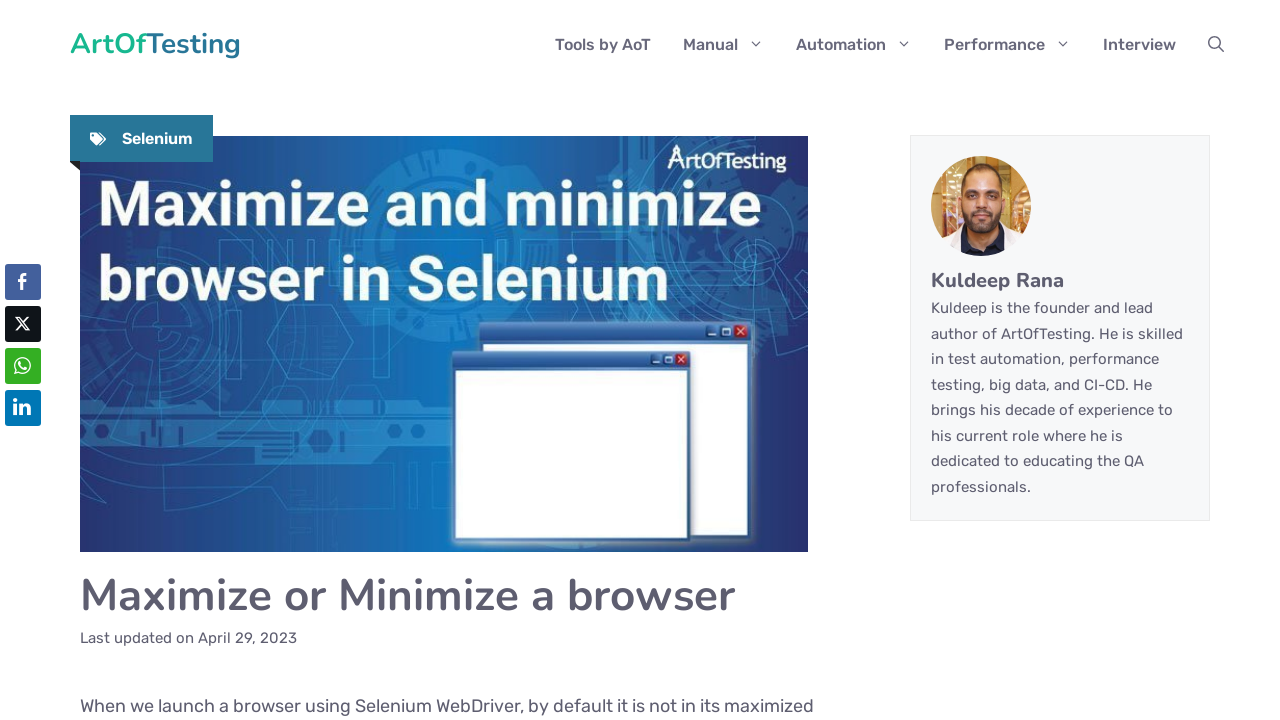

Waited for body content to load
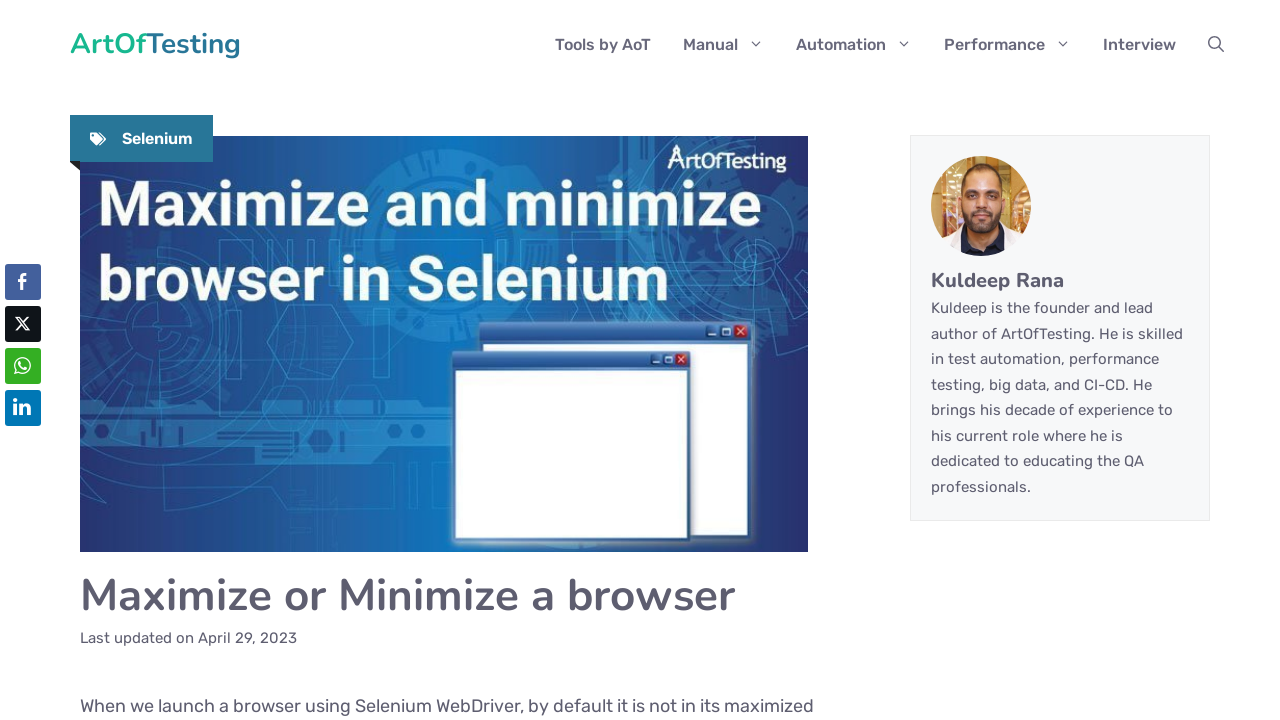

Retrieved page text content (length: 2979 characters)
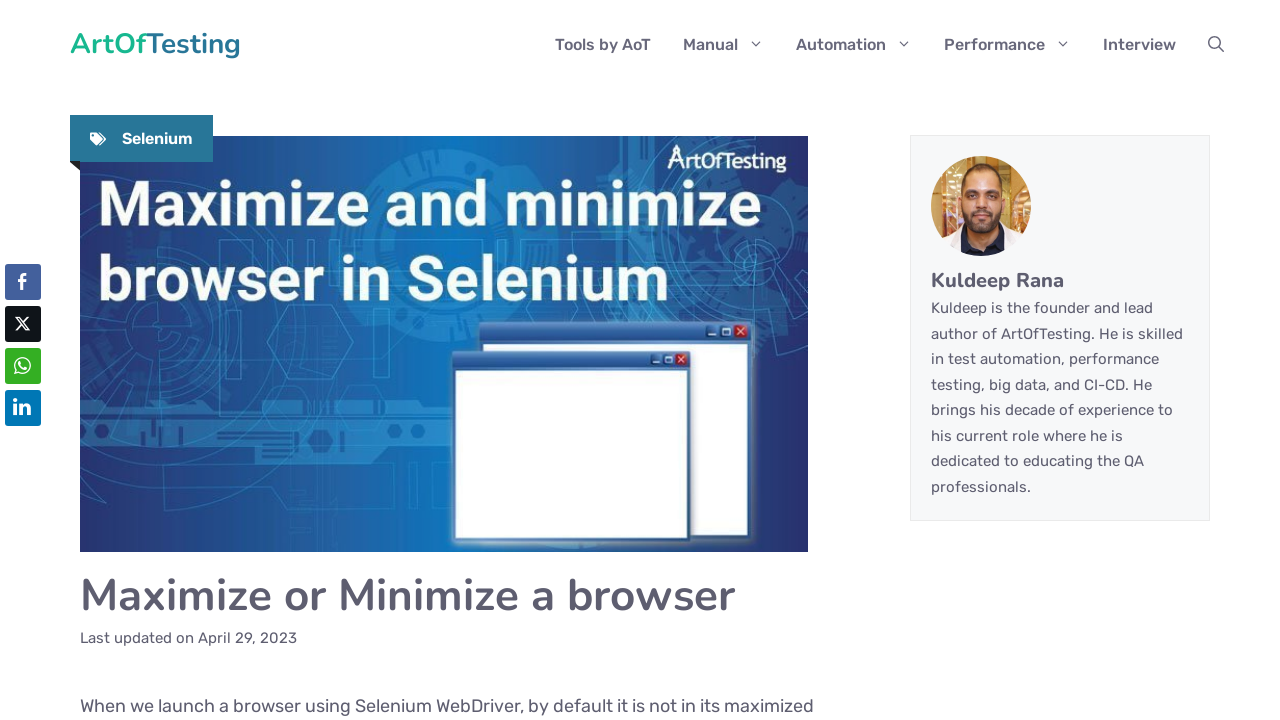

Resized browser window to 300x500 pixels
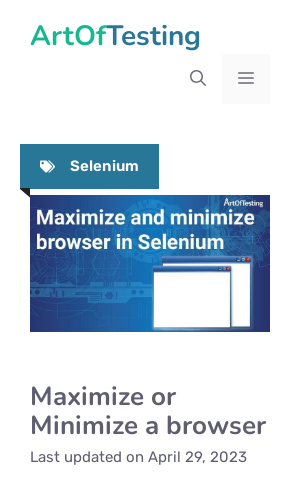

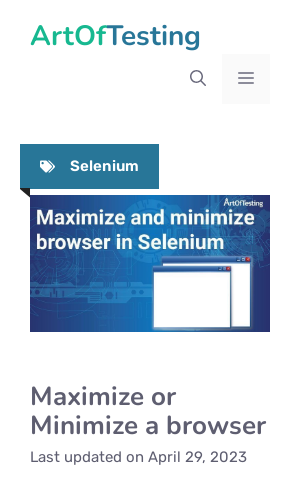